Tests JavaScript confirm dialog functionality by clicking a button that triggers a confirm box and accepting the alert

Starting URL: http://www.echoecho.com/javascript4.htm

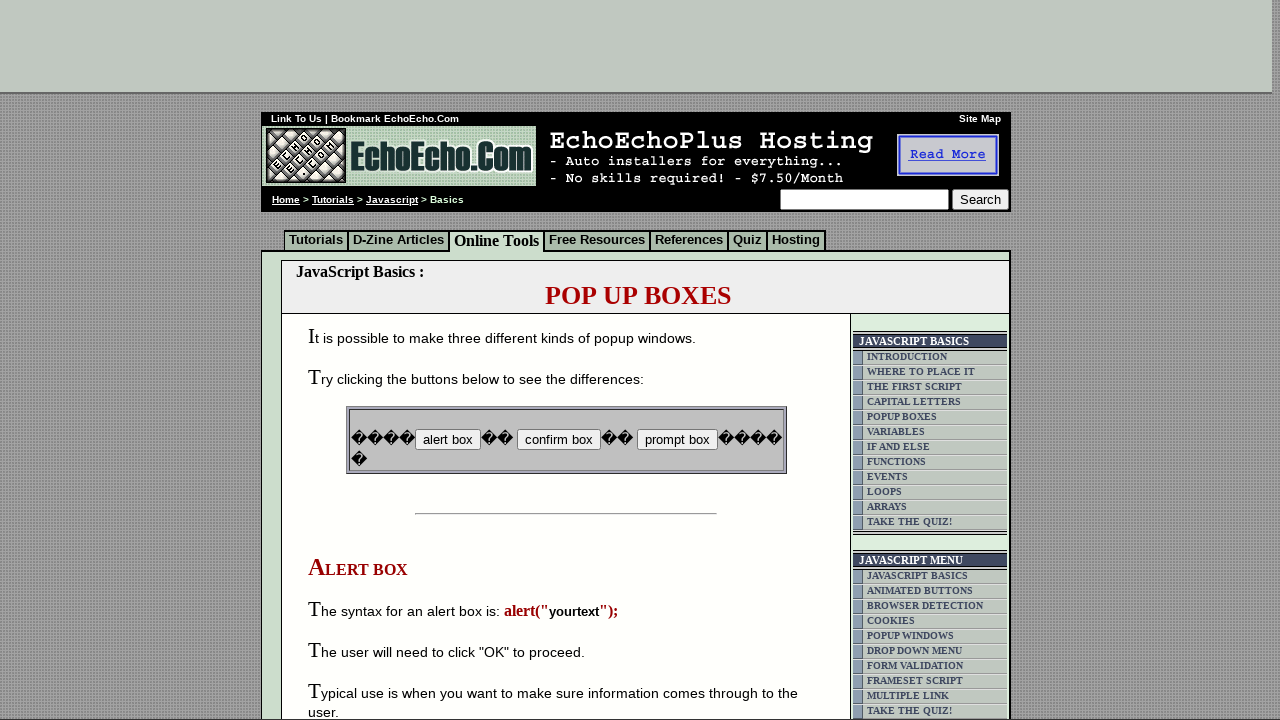

Clicked button that triggers confirm dialog at (558, 440) on input[name='B2']
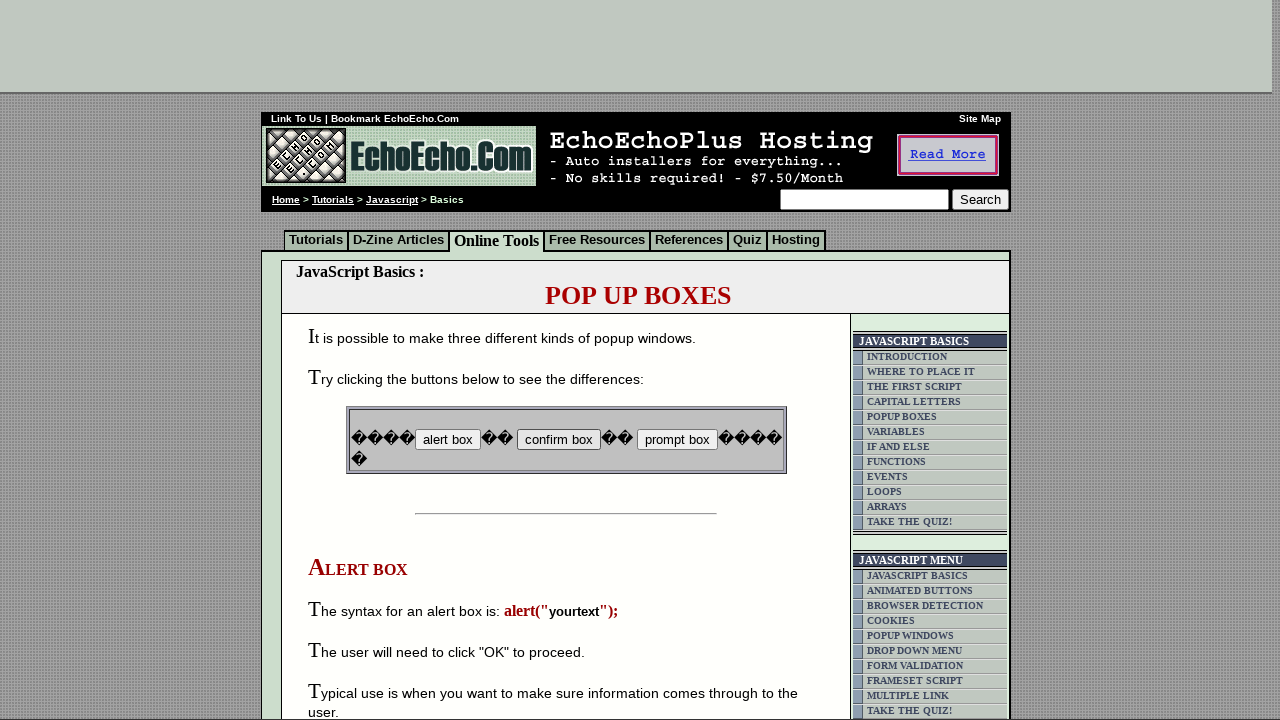

Set up dialog handler to accept confirm dialog
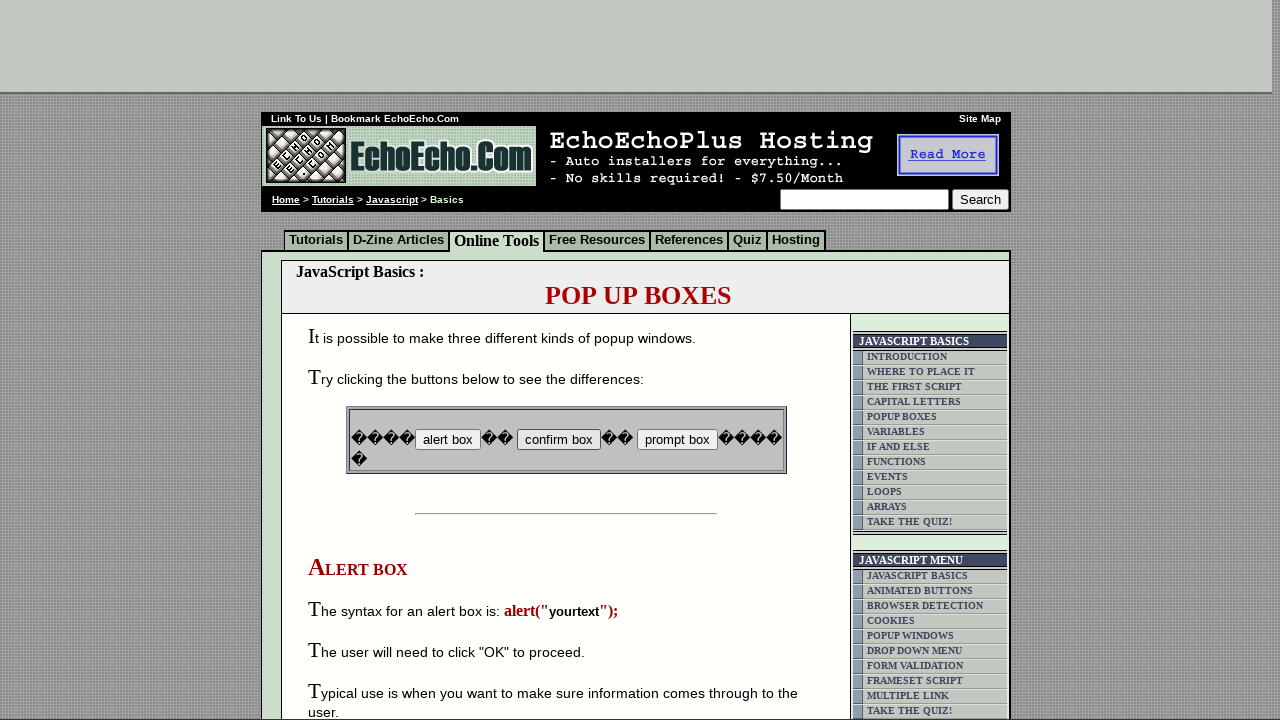

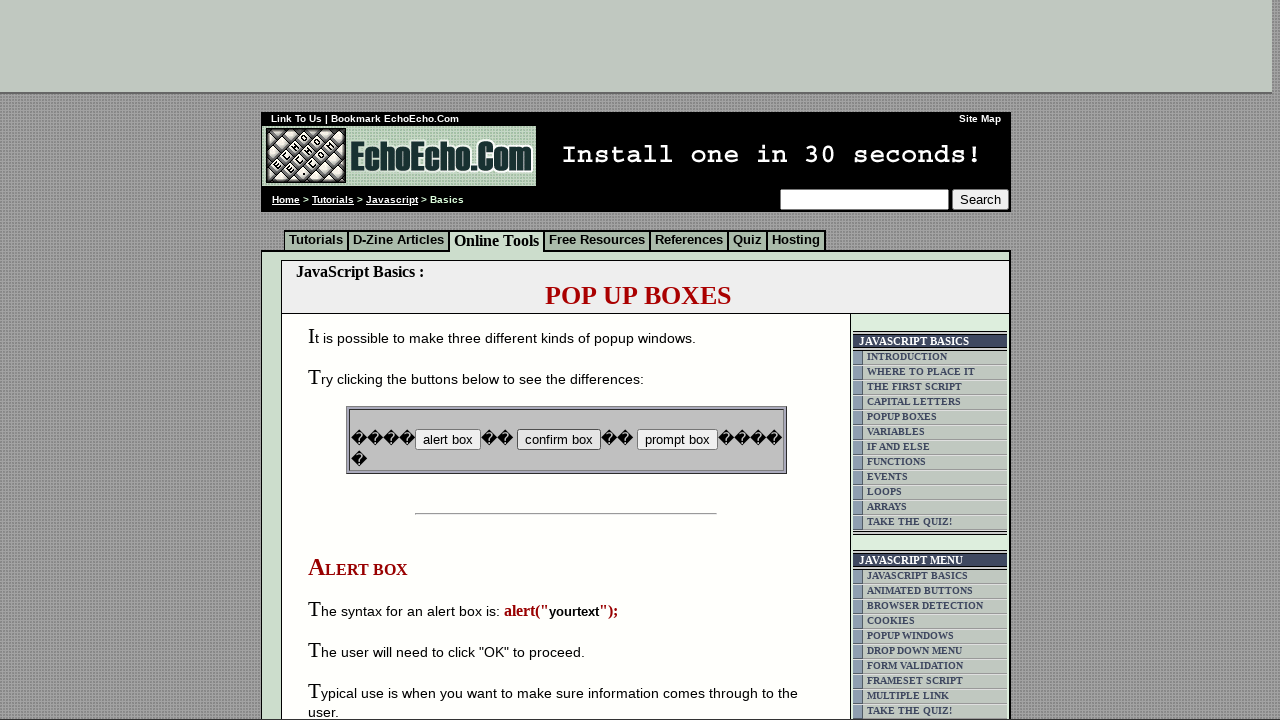